Tests login form validation by clicking the Sign in button without entering credentials and verifying the appropriate error message is displayed

Starting URL: https://freelance-learn-automation.vercel.app/login

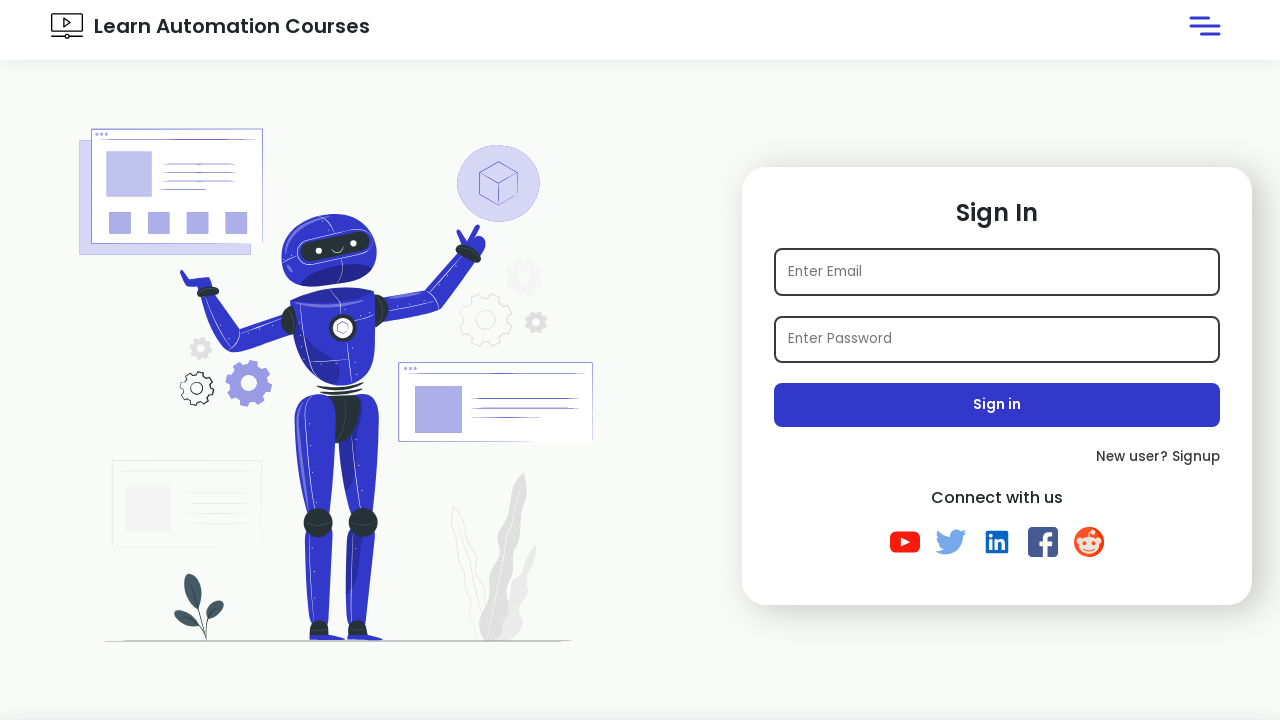

Clicked Sign in button without entering credentials at (997, 405) on xpath=//button[text()='Sign in']
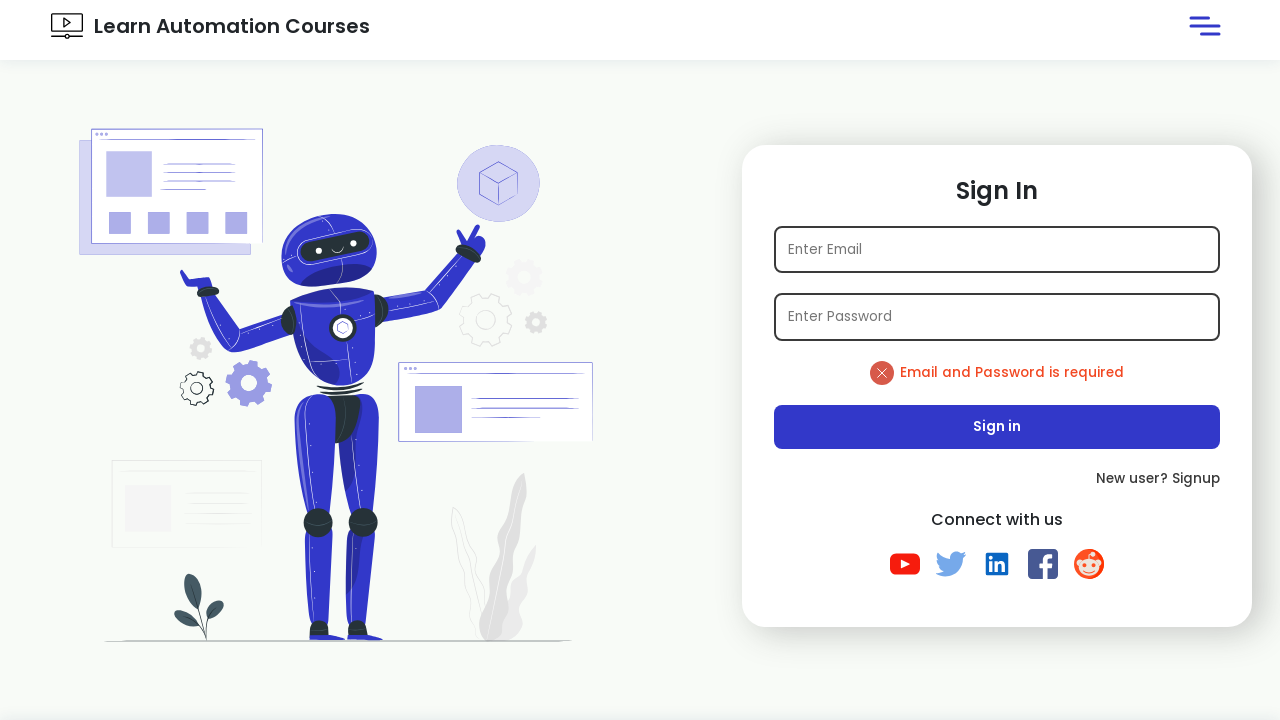

Error message appeared on the page
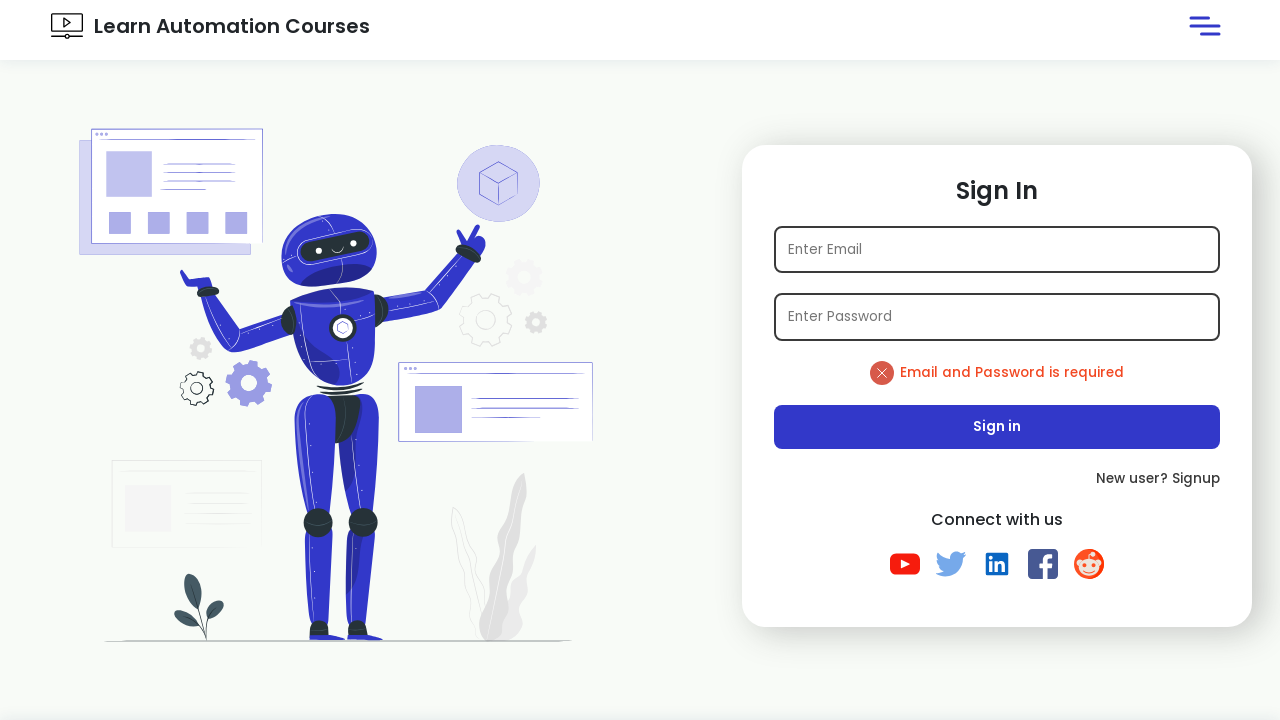

Retrieved error message text: 'Email and Password is required'
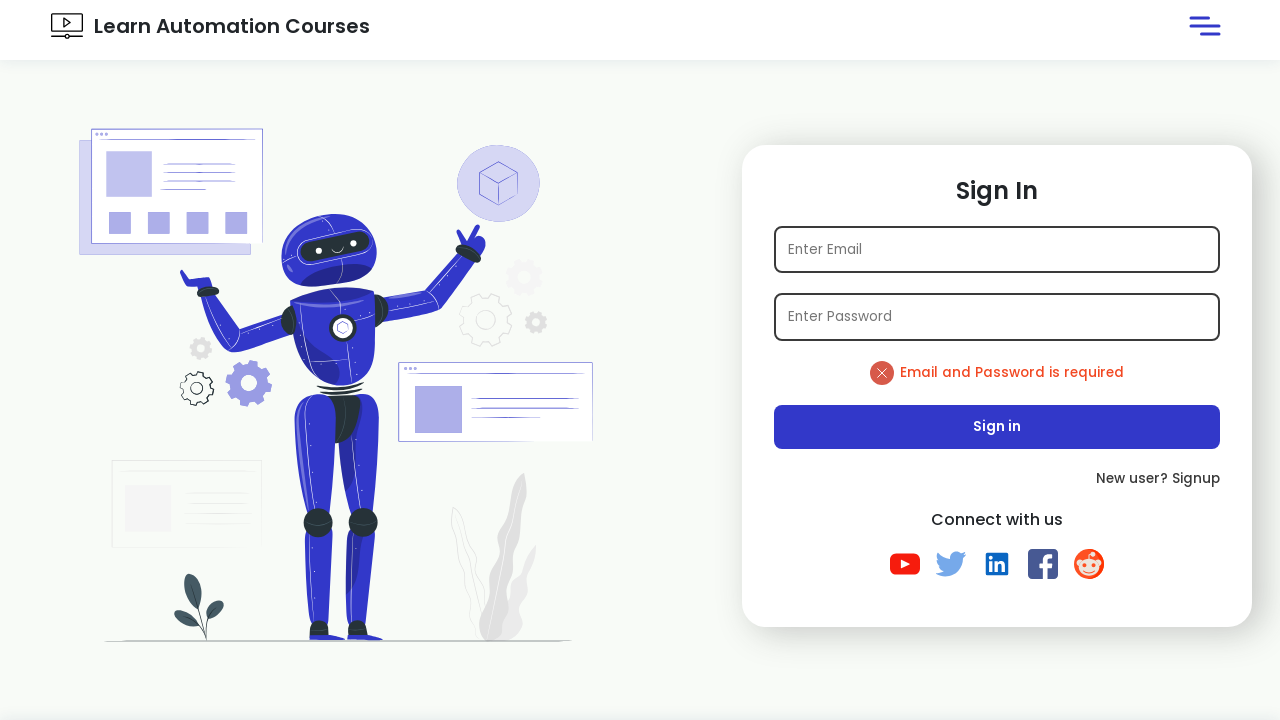

Validated error message matches expected text 'Email and Password is required'
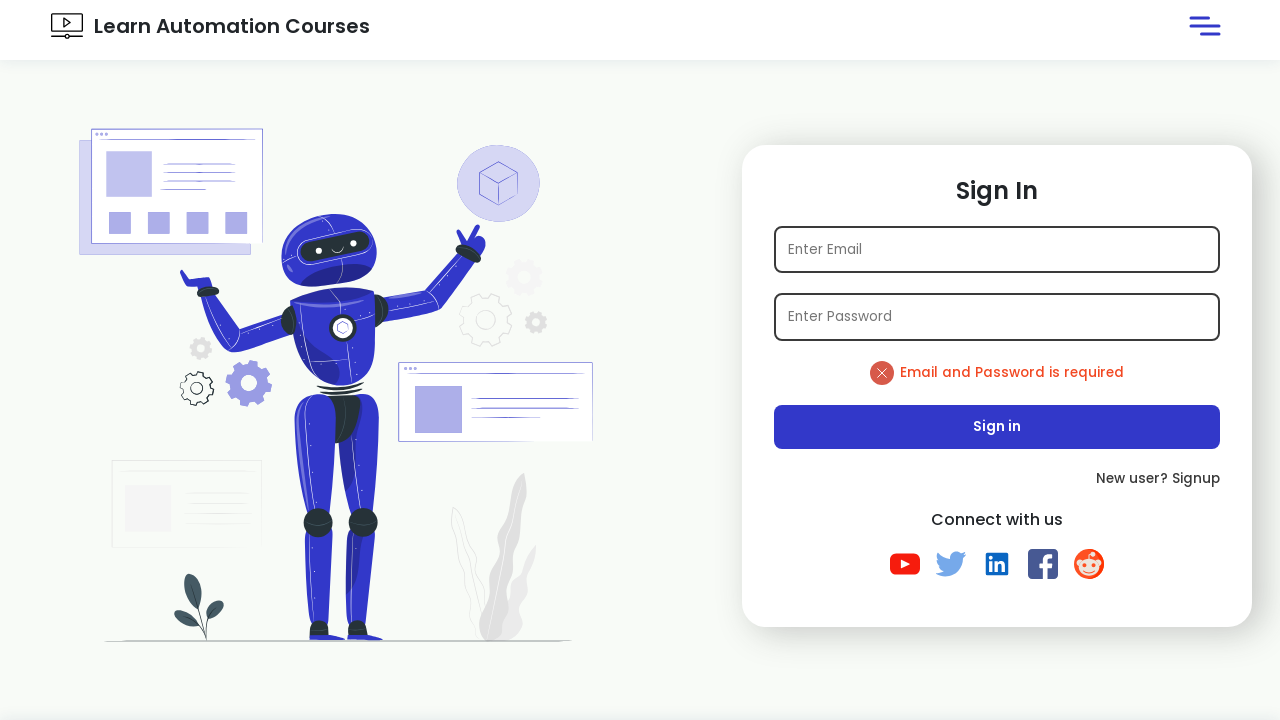

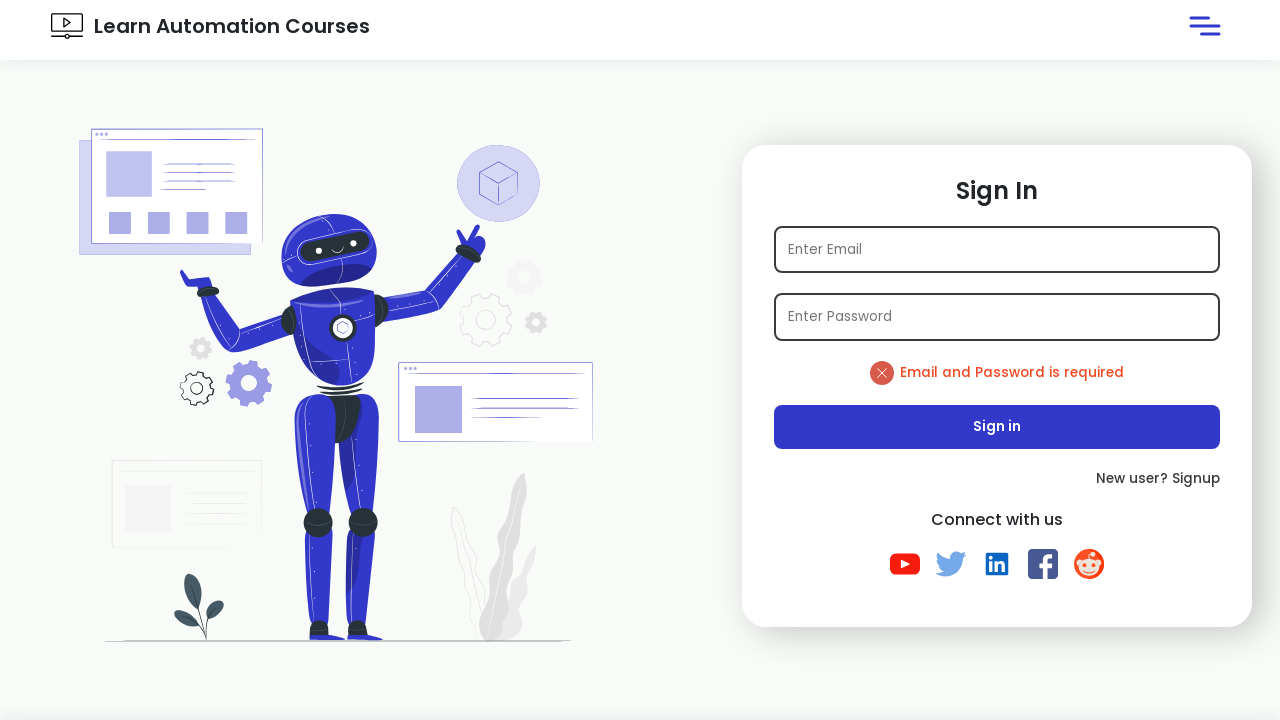